Tests checkbox functionality by toggling a checkbox on and off, verifying its state at each step, and counting total checkboxes on the page

Starting URL: https://rahulshettyacademy.com/AutomationPractice/

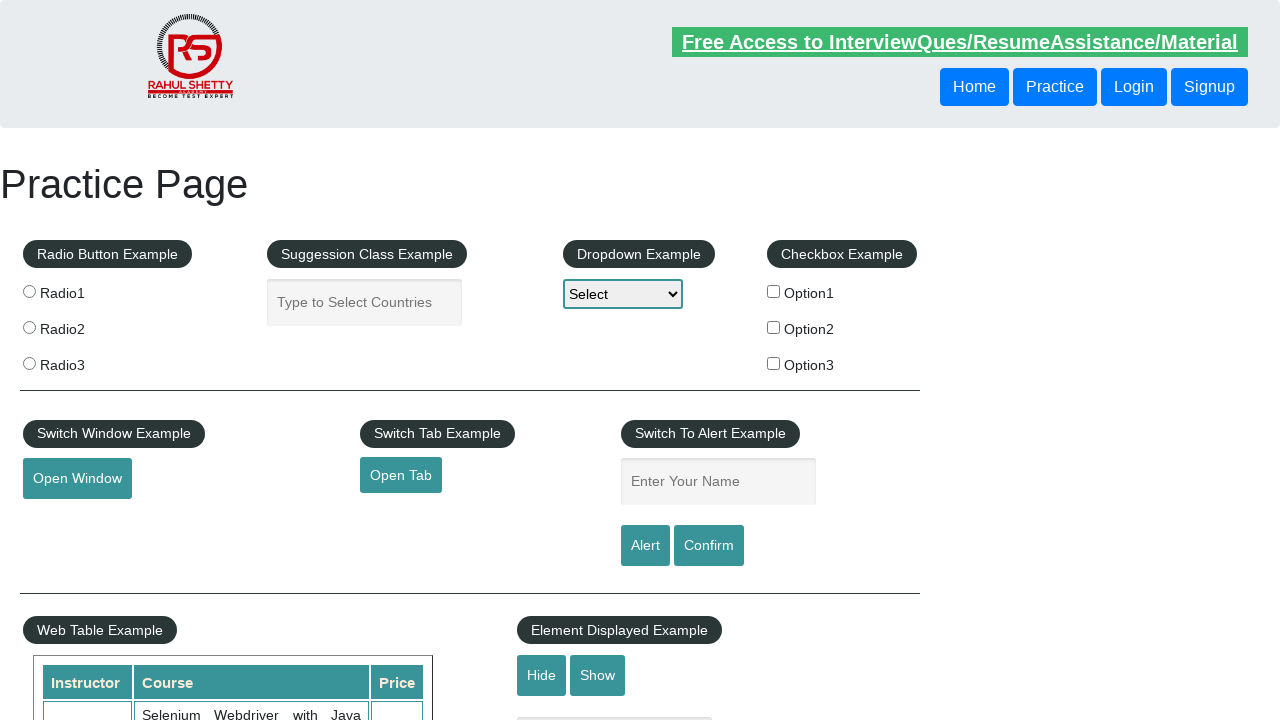

Navigated to Automation Practice page
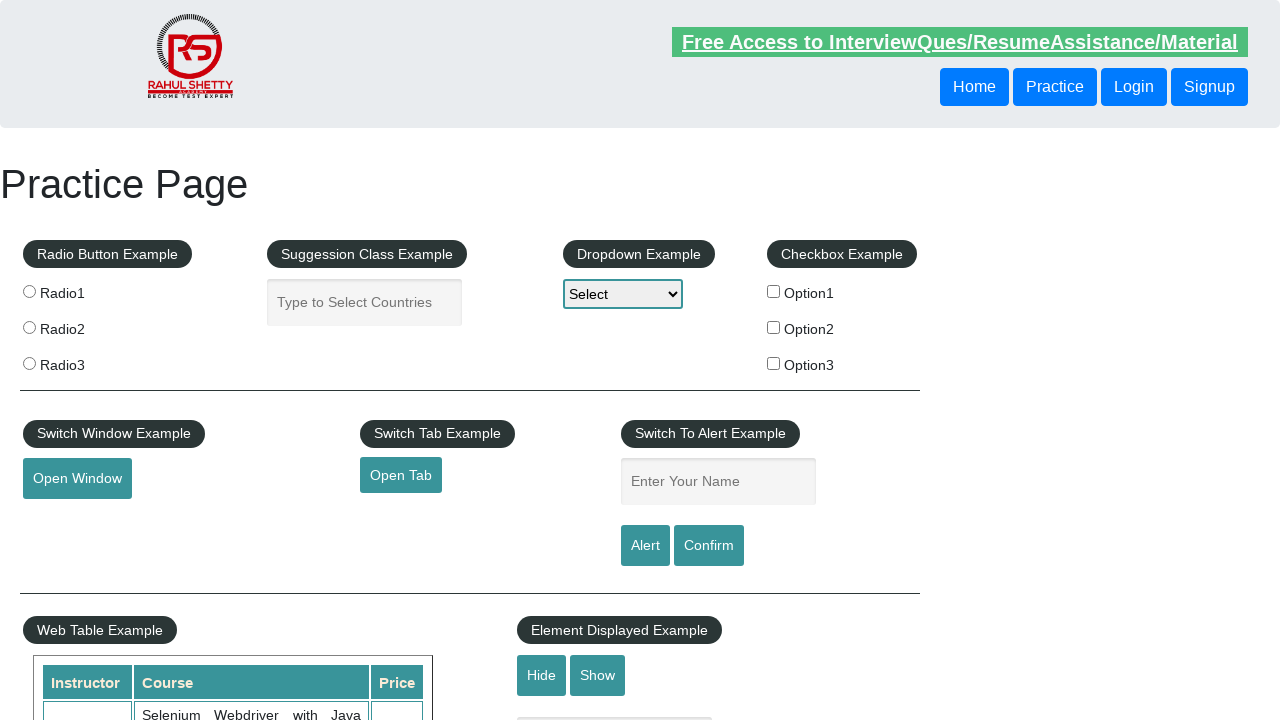

Verified checkbox is initially unchecked
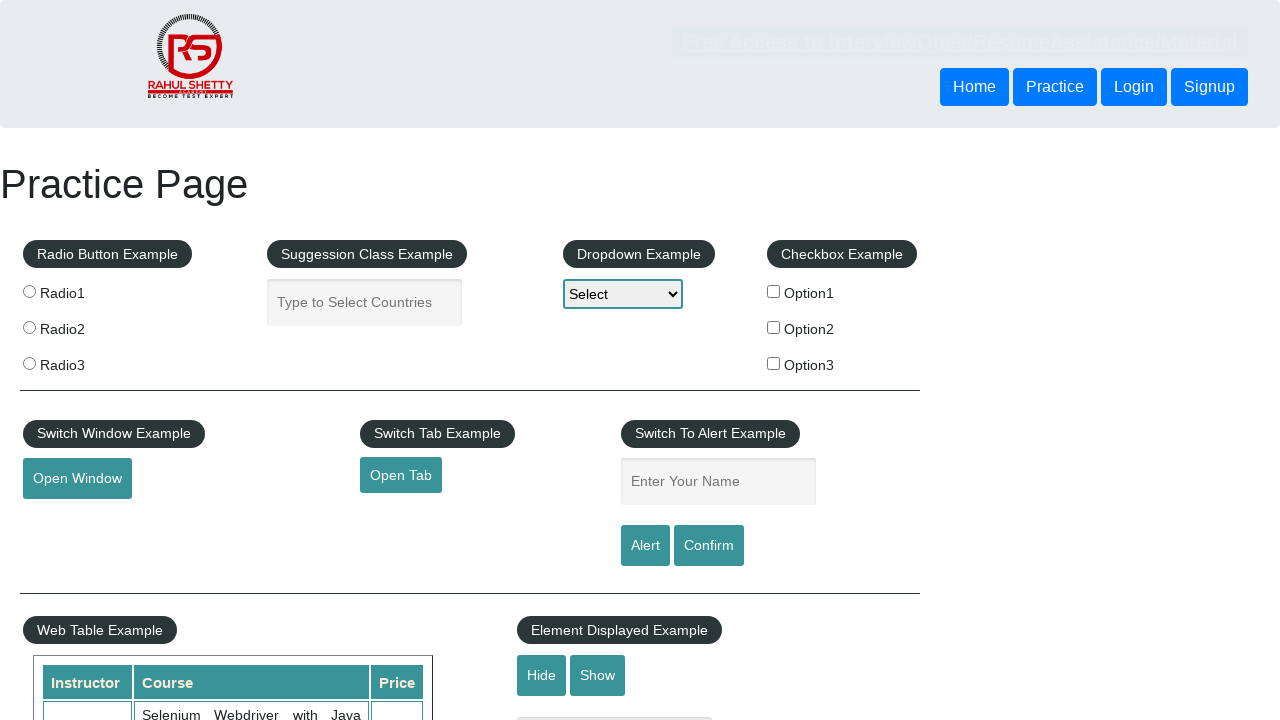

Clicked checkbox to check it at (774, 291) on input[id='checkBoxOption1']
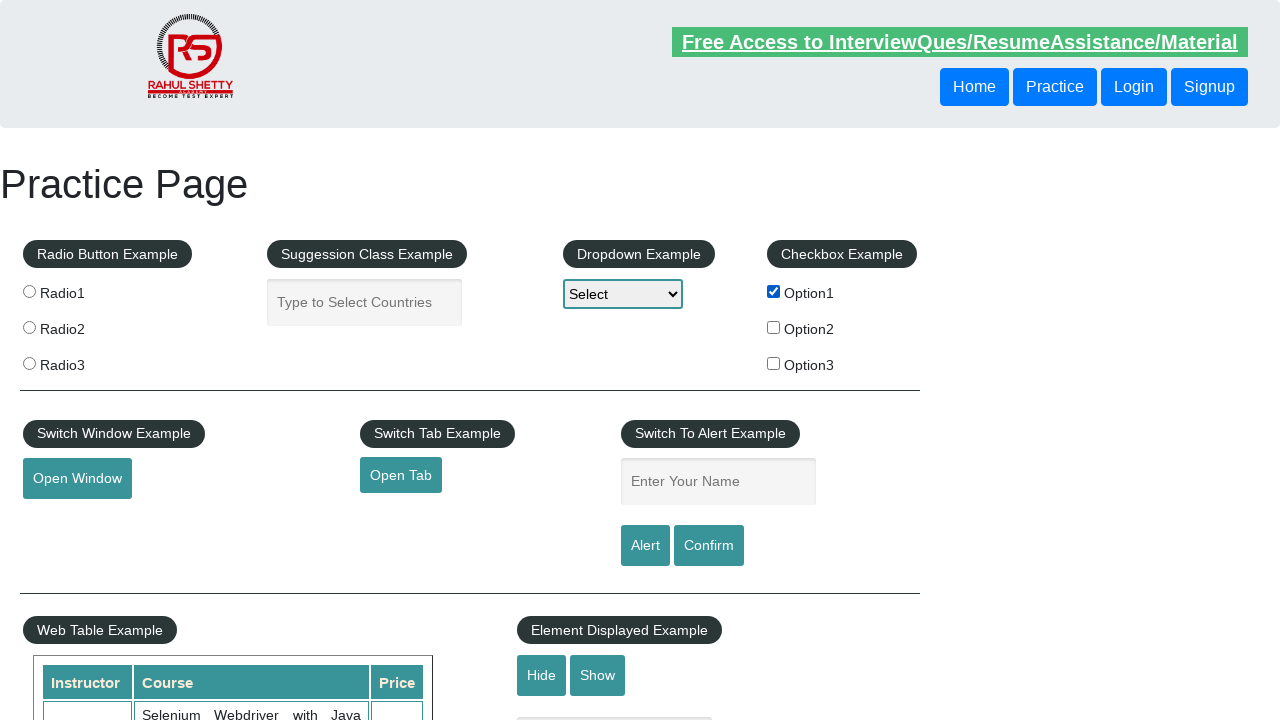

Verified checkbox is now checked
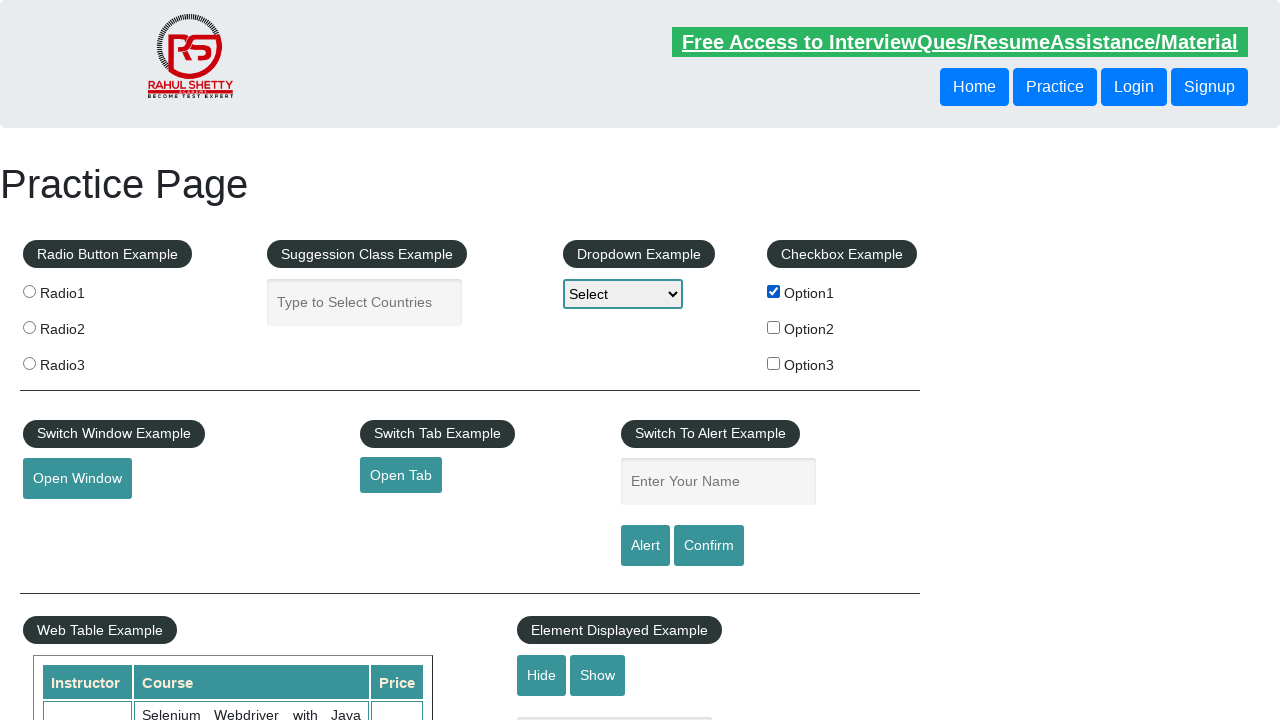

Clicked checkbox again to uncheck it at (774, 291) on input[id='checkBoxOption1']
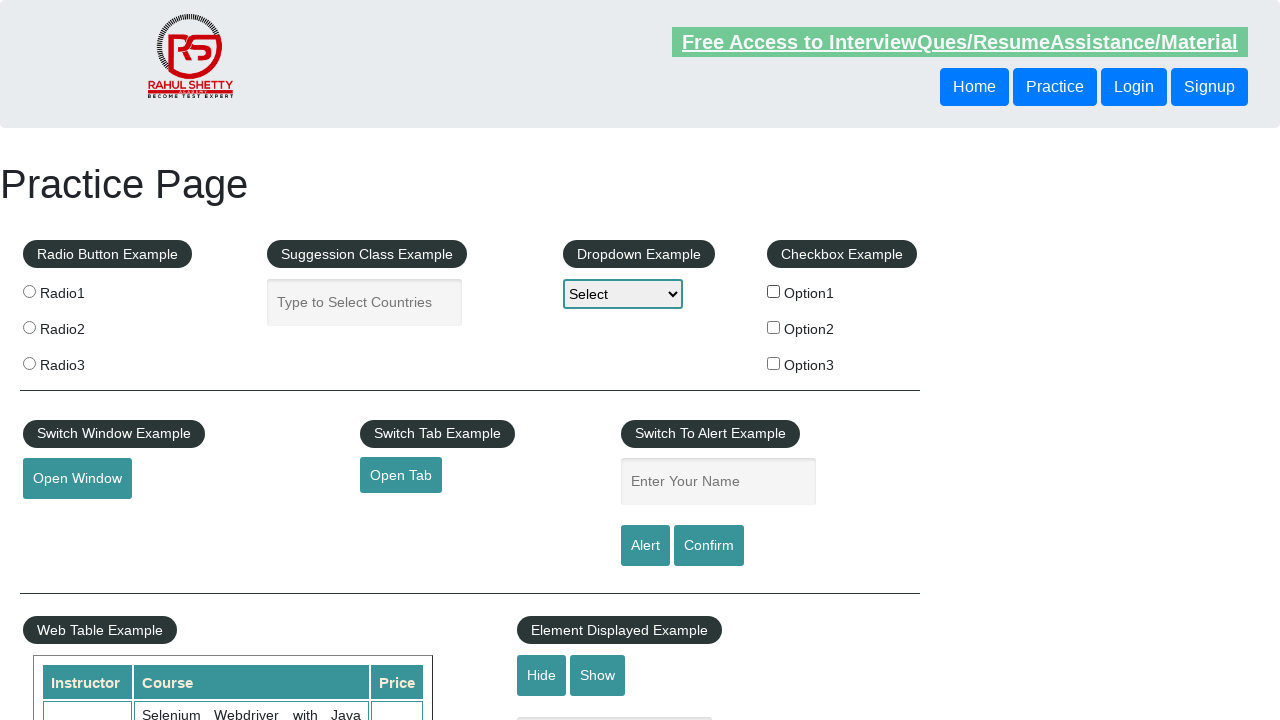

Verified checkbox is unchecked after second click
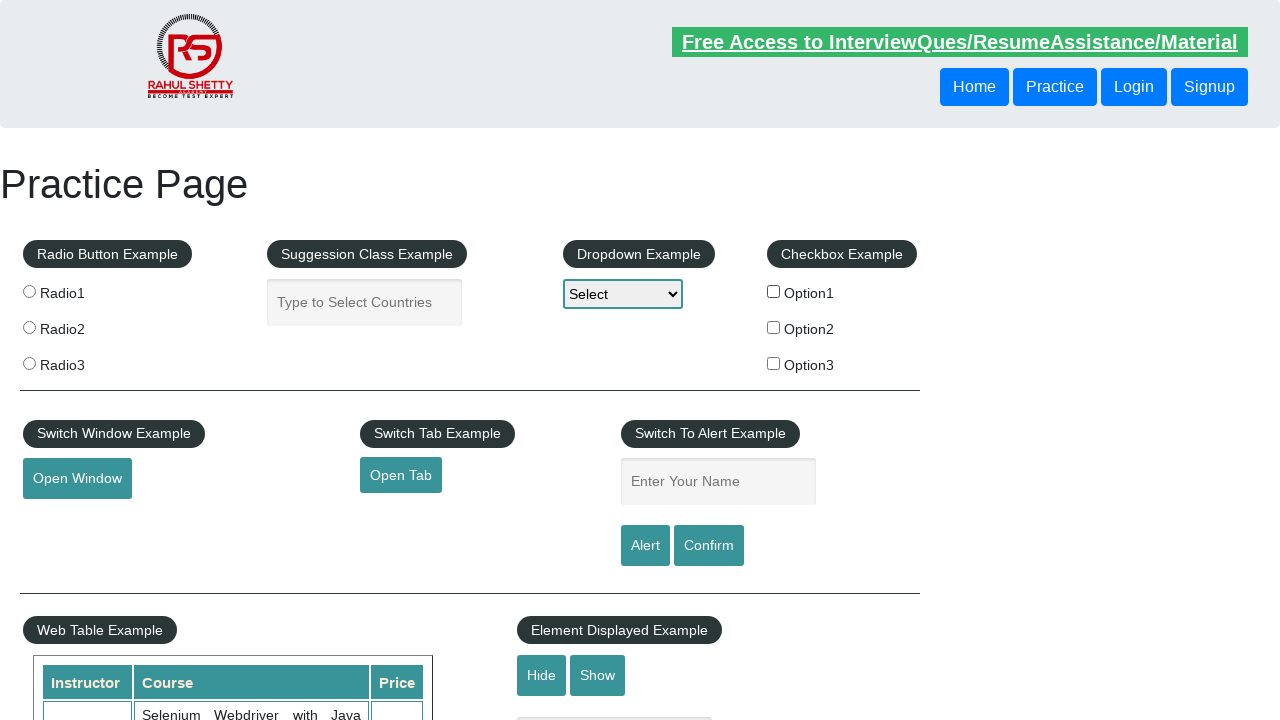

Counted total checkboxes on page: 3
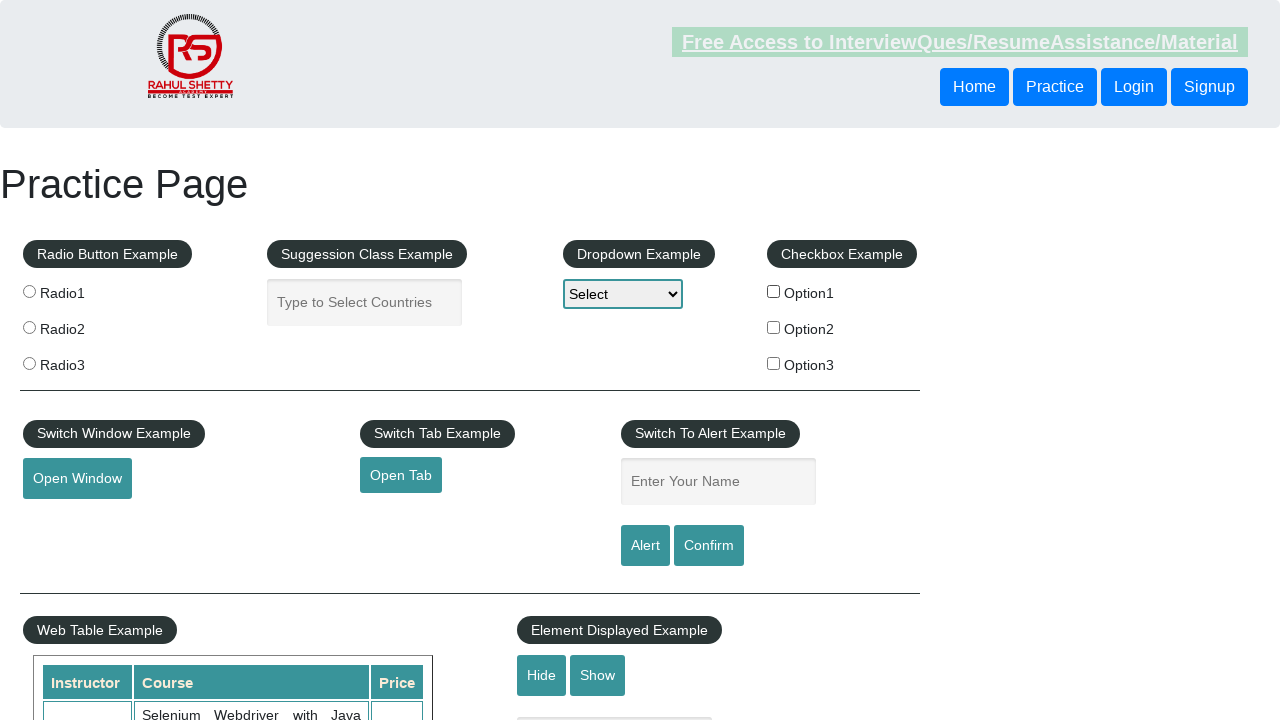

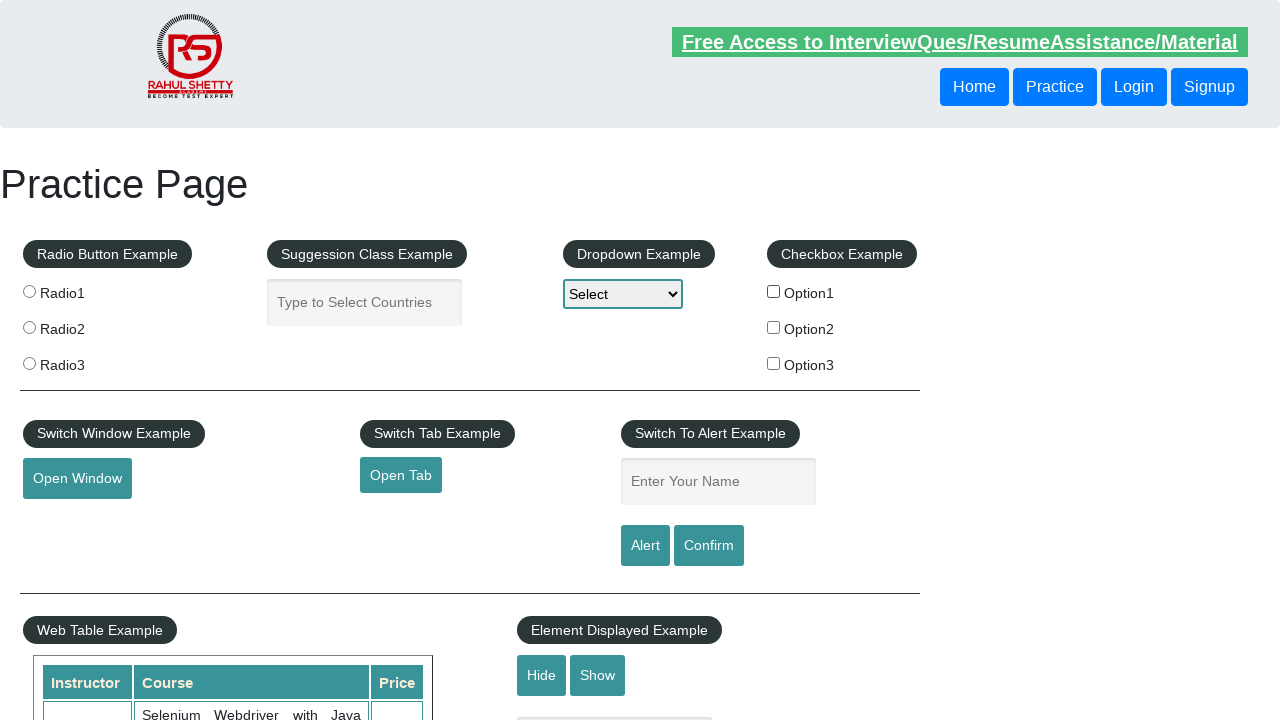